Tests slider interaction by clicking and holding a slider element, then clicking a button to get countries and verifying content loads

Starting URL: https://letcode.in/slider

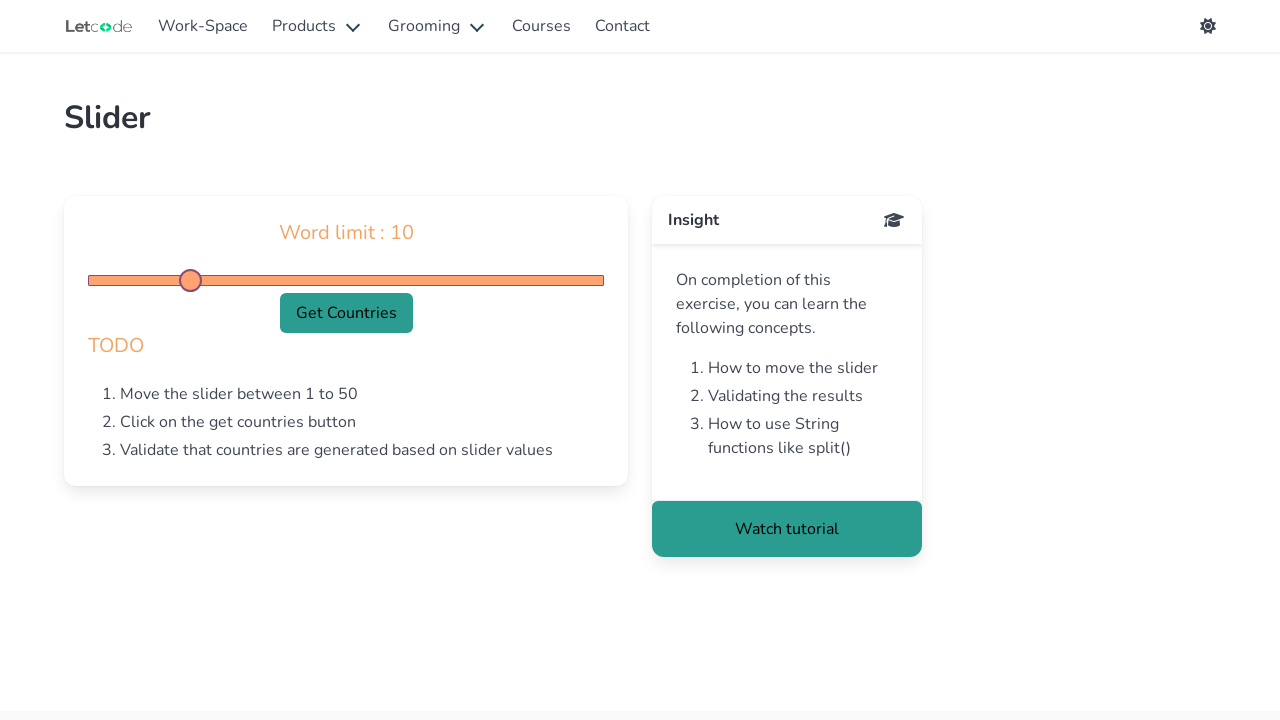

Clicked on slider element with ID 'generate' at (346, 280) on #generate
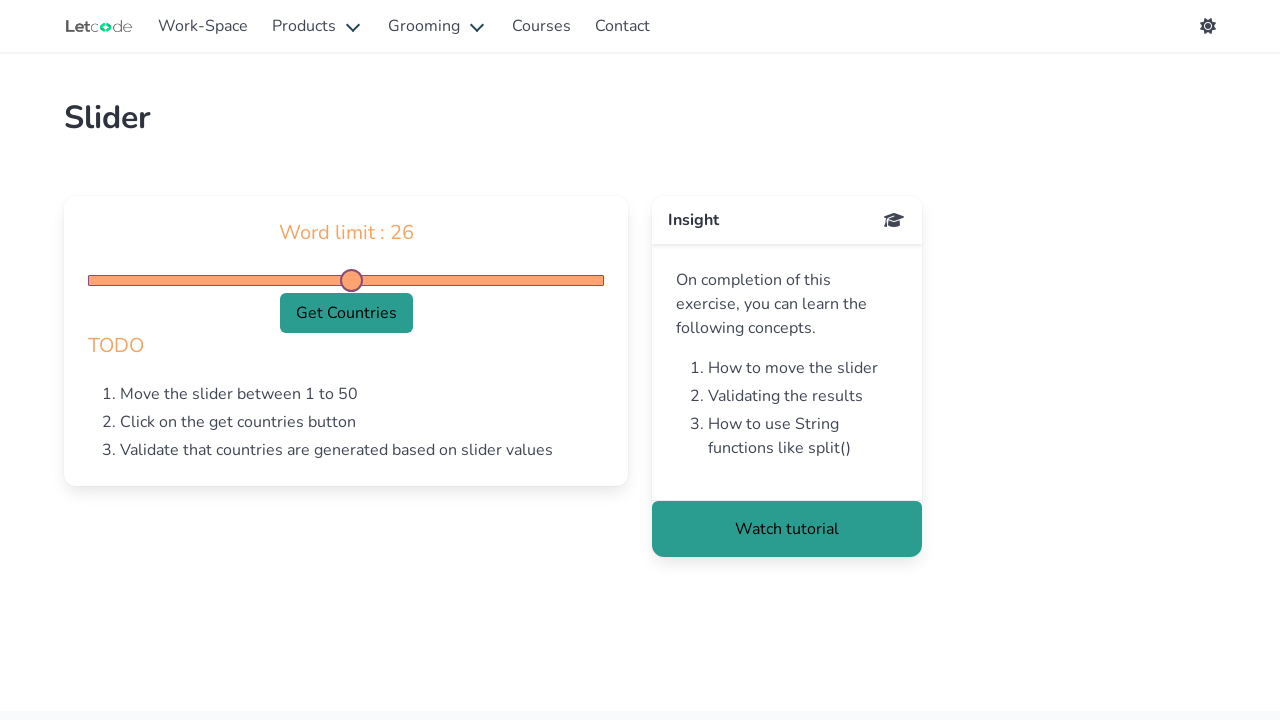

Clicked 'Get Countries' button at (346, 313) on button:has-text('Get Countries')
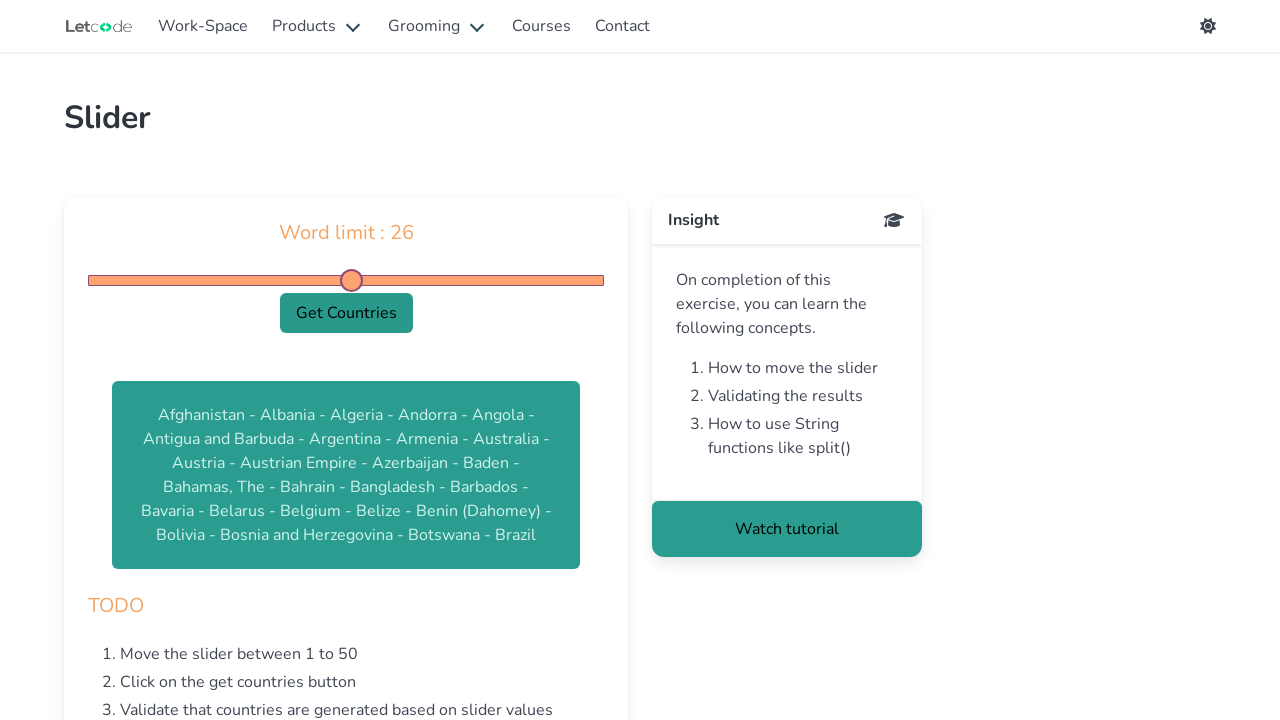

Verified that countries content loaded successfully
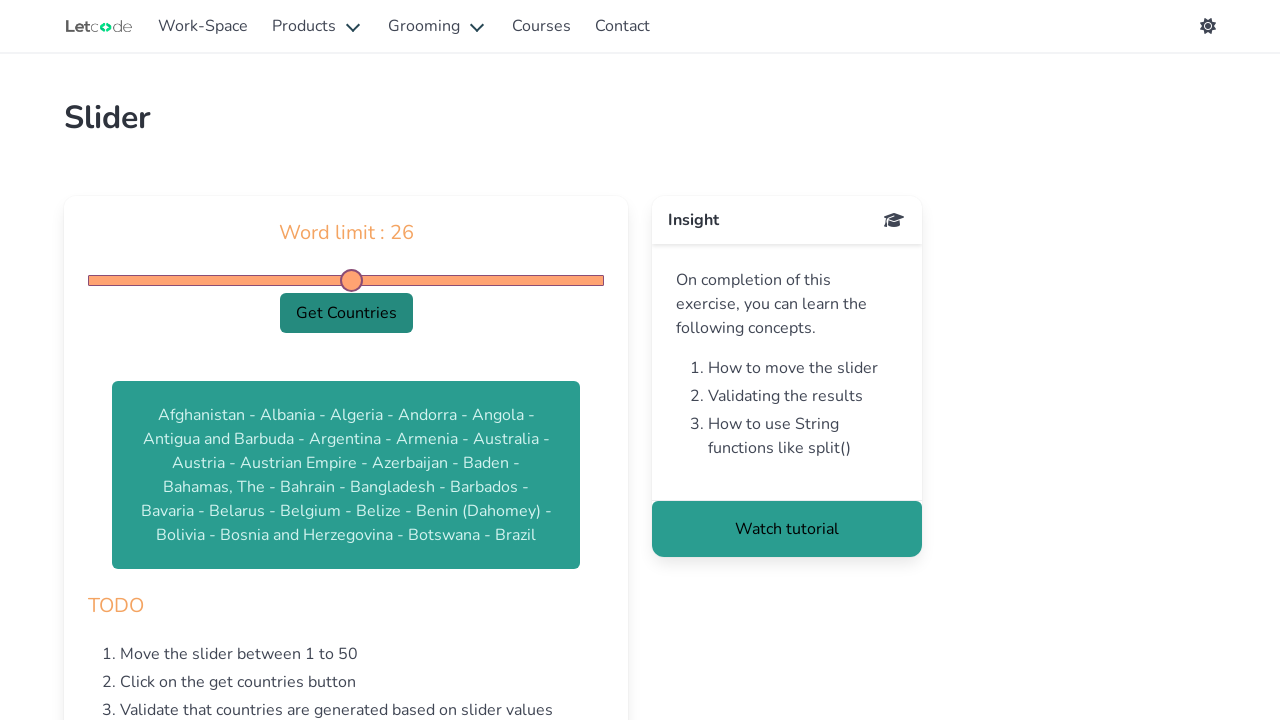

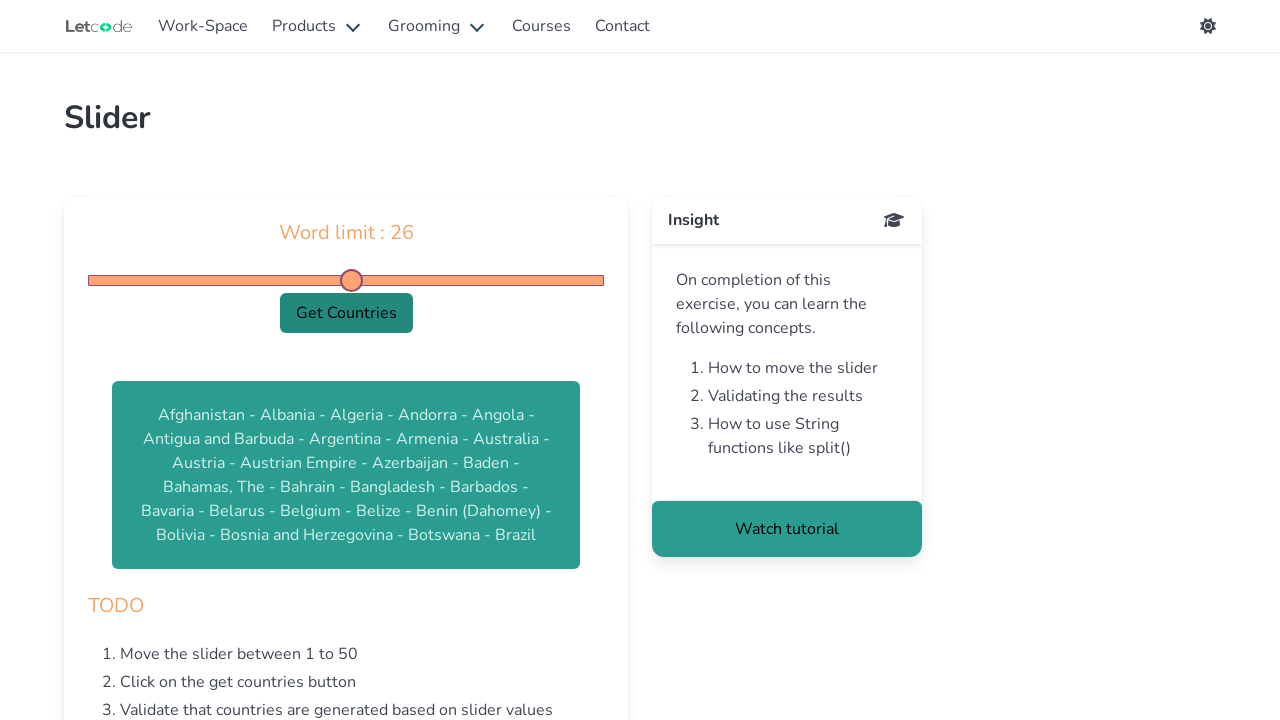